Tests that the username and password fields are initially empty on the login page

Starting URL: https://opensource-demo.orangehrmlive.com/

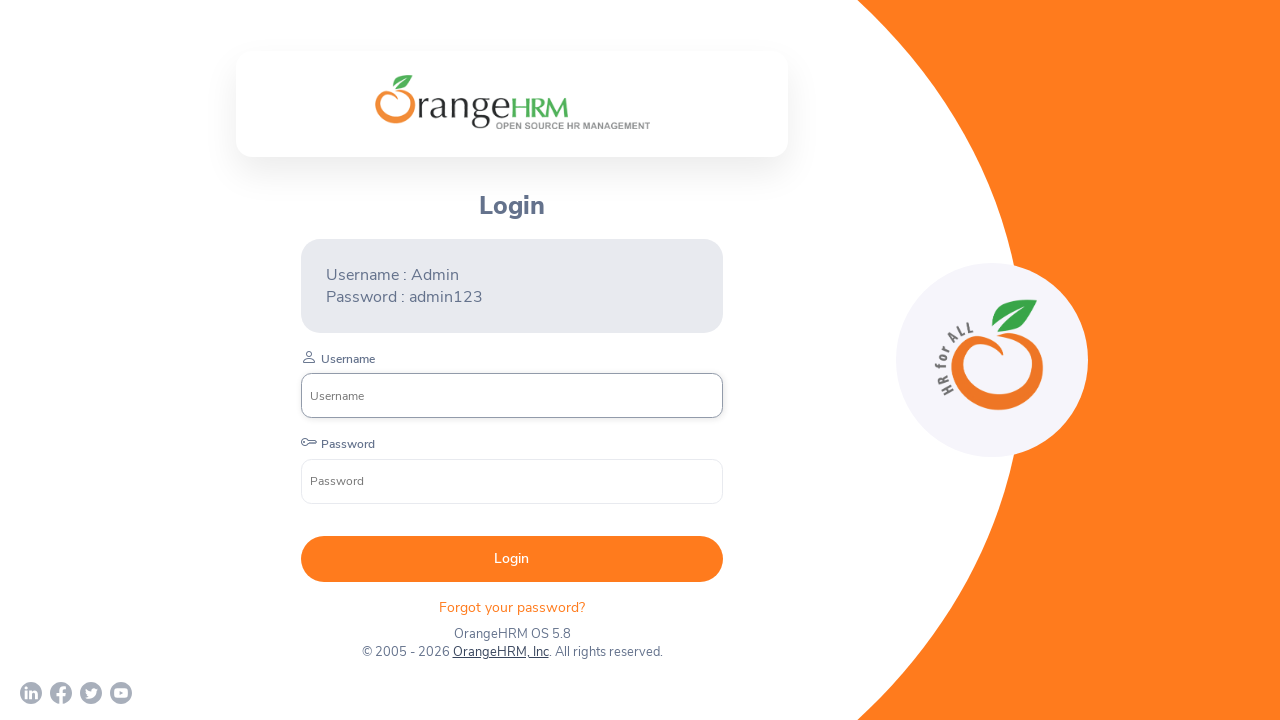

Navigated to Orange HRM login page
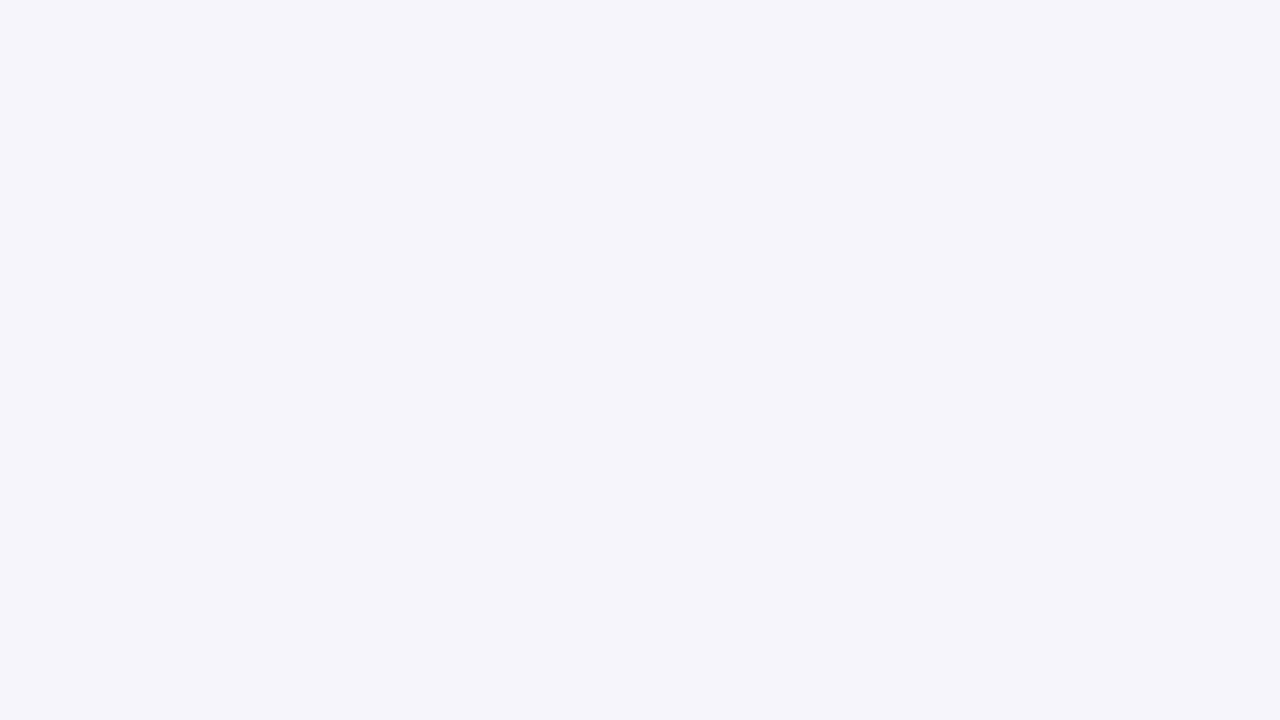

Located username field
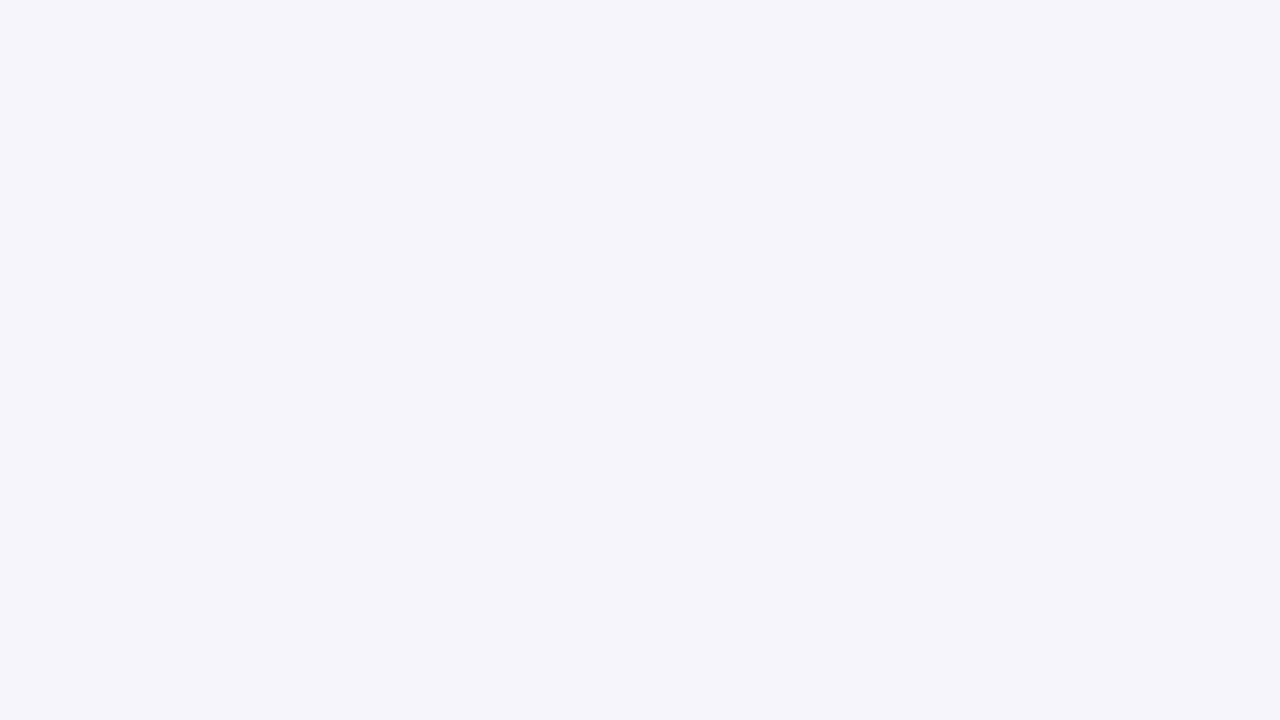

Retrieved username field value
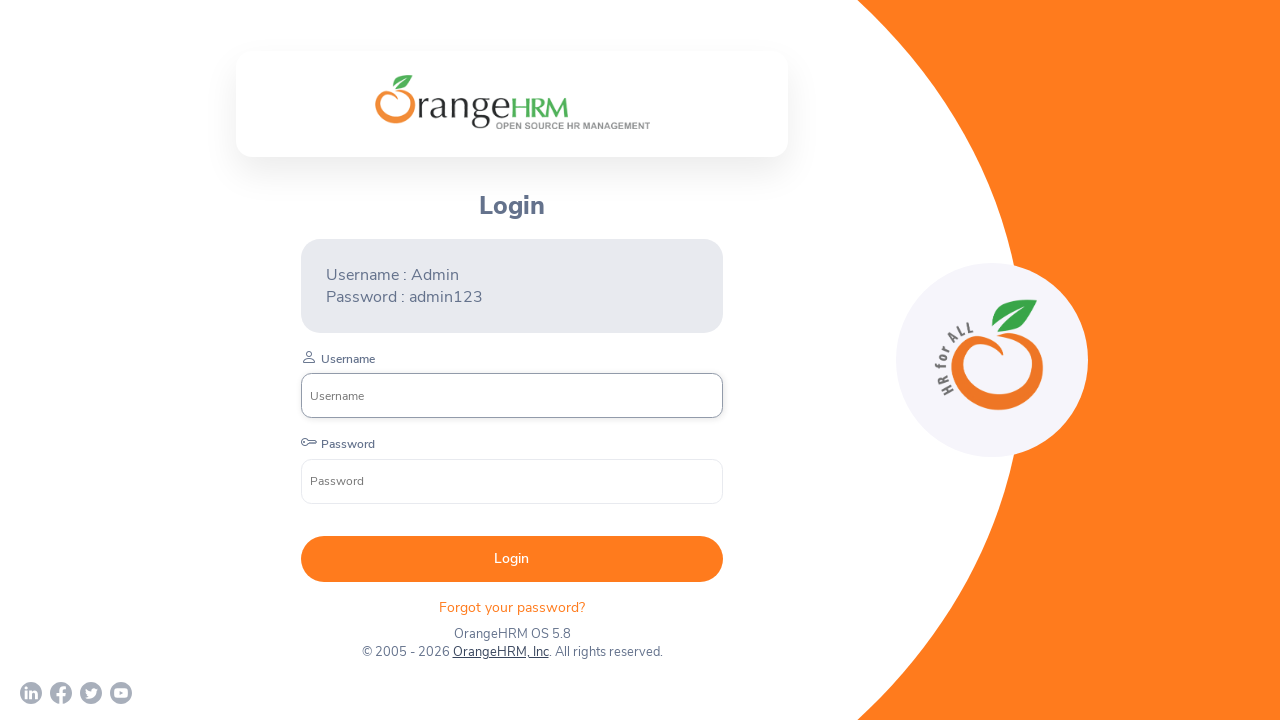

Verified username field is empty
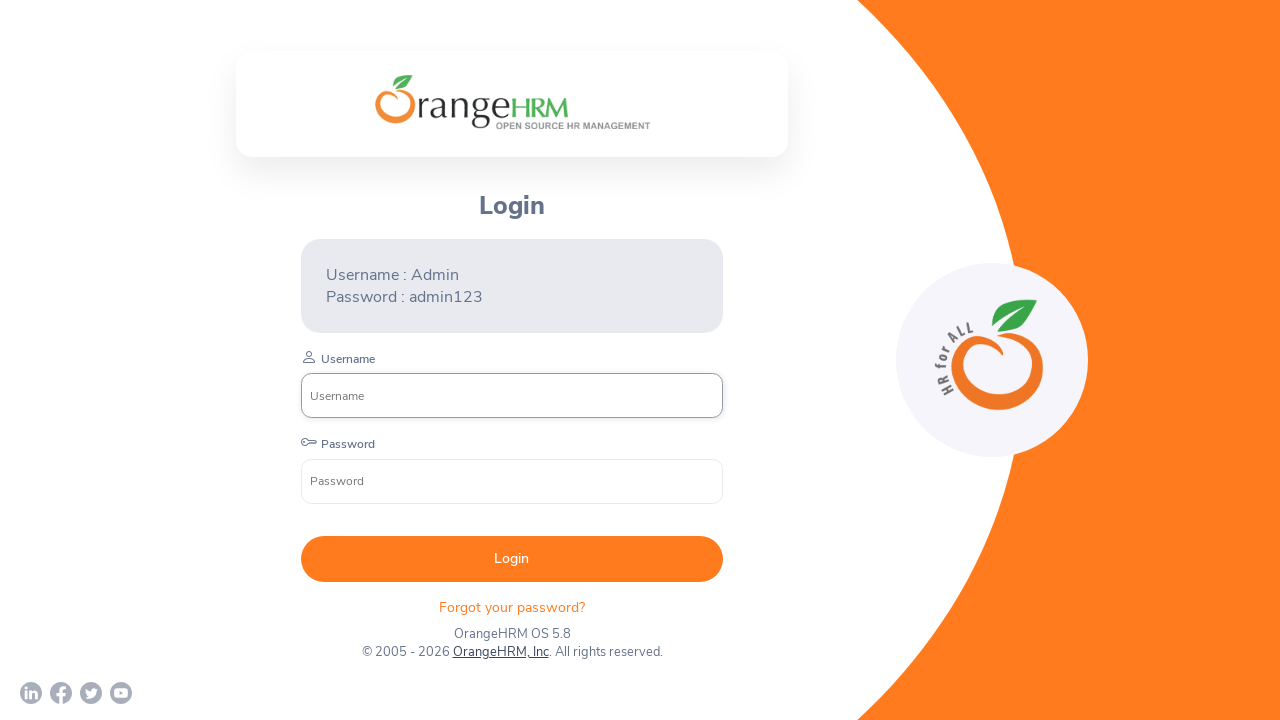

Located password field
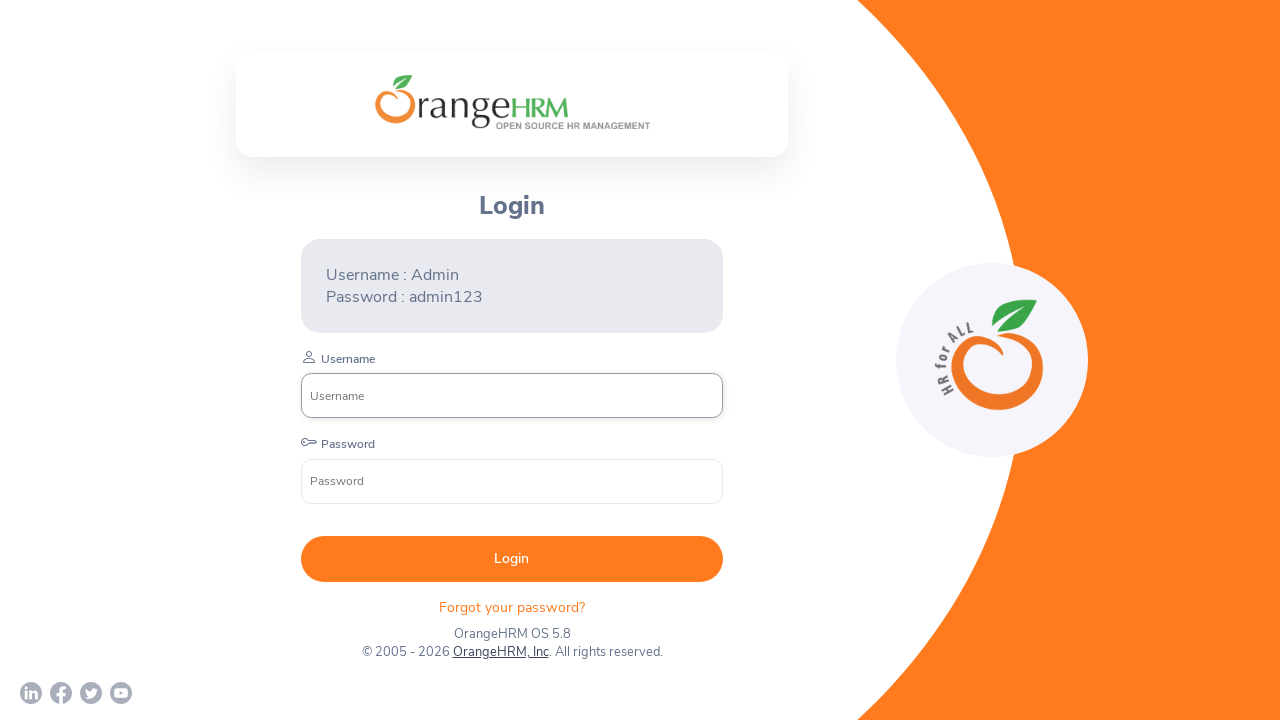

Retrieved password field value
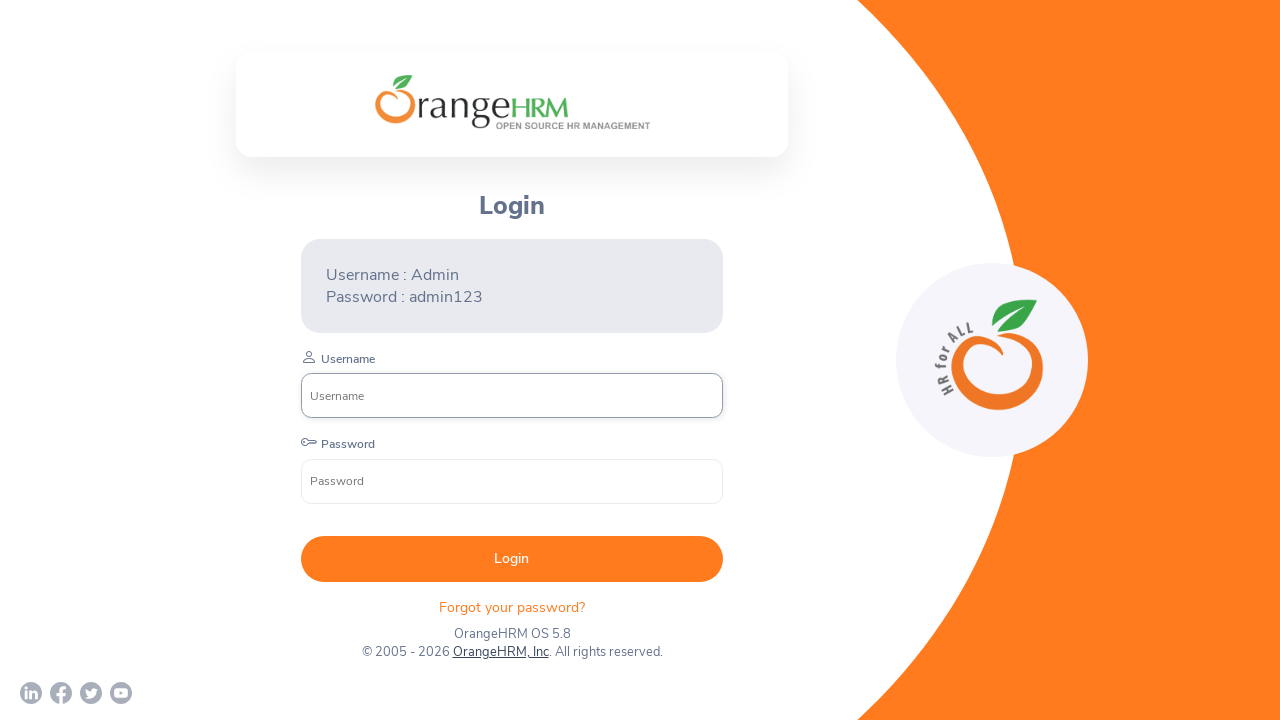

Verified password field is empty
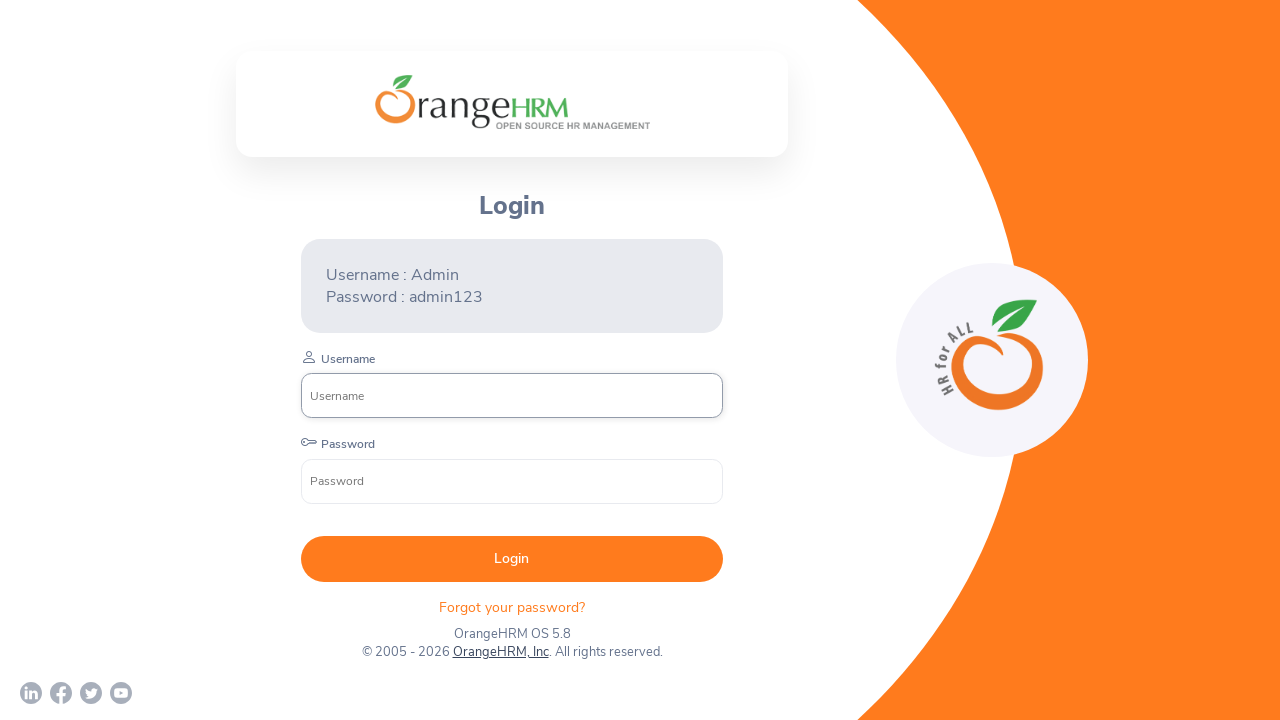

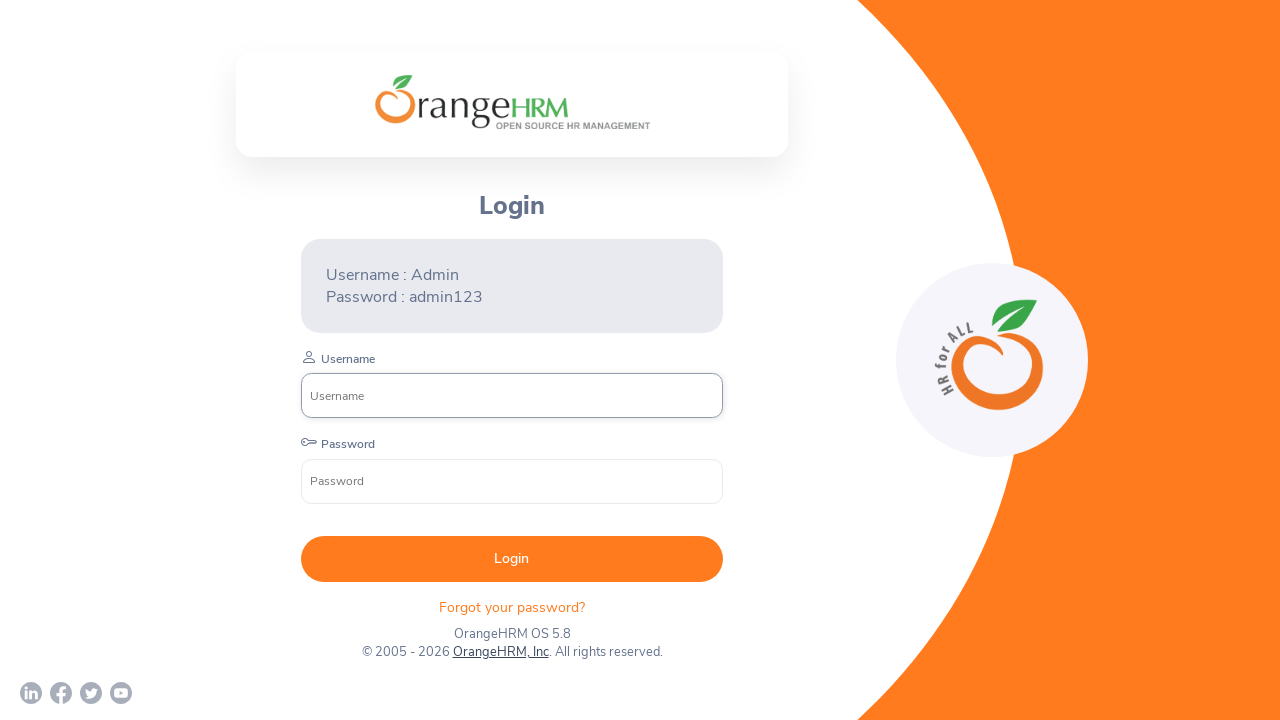